Tests auto-suggest dropdown functionality by typing a partial search term, waiting for suggestions to appear, and selecting "India" from the dropdown options.

Starting URL: https://rahulshettyacademy.com/dropdownsPractise/

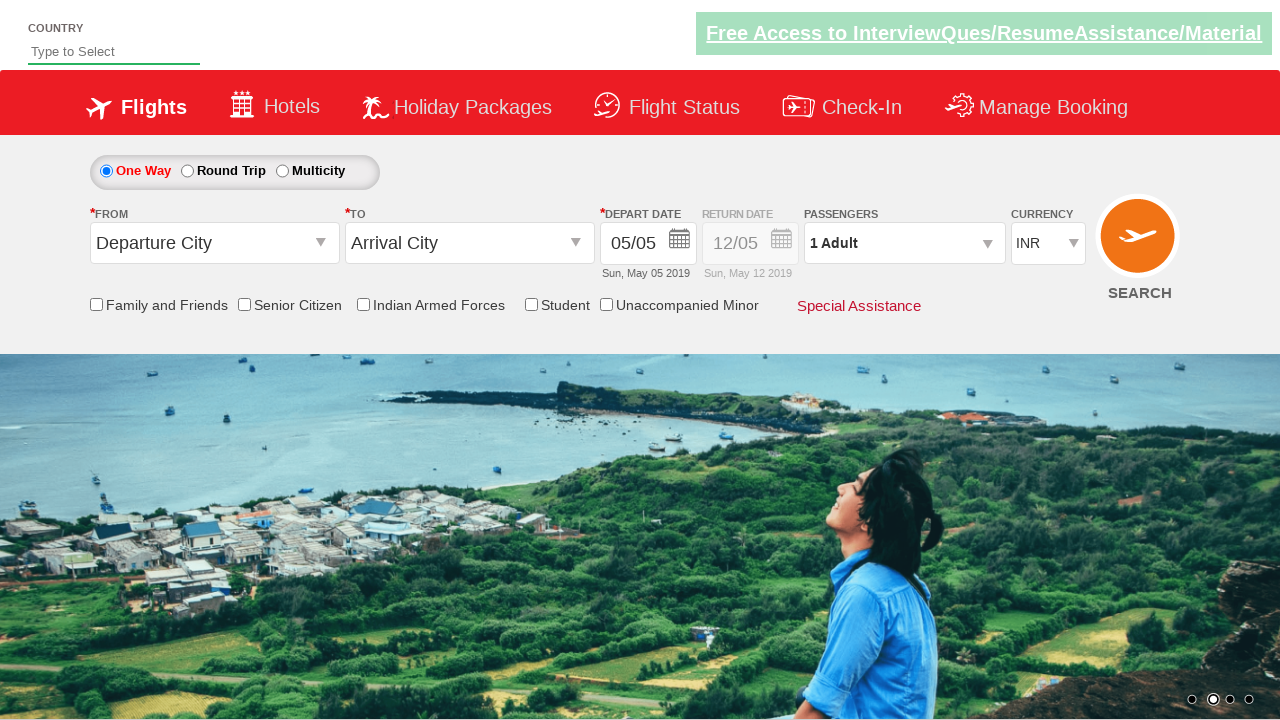

Filled autosuggest field with 'ind' on #autosuggest
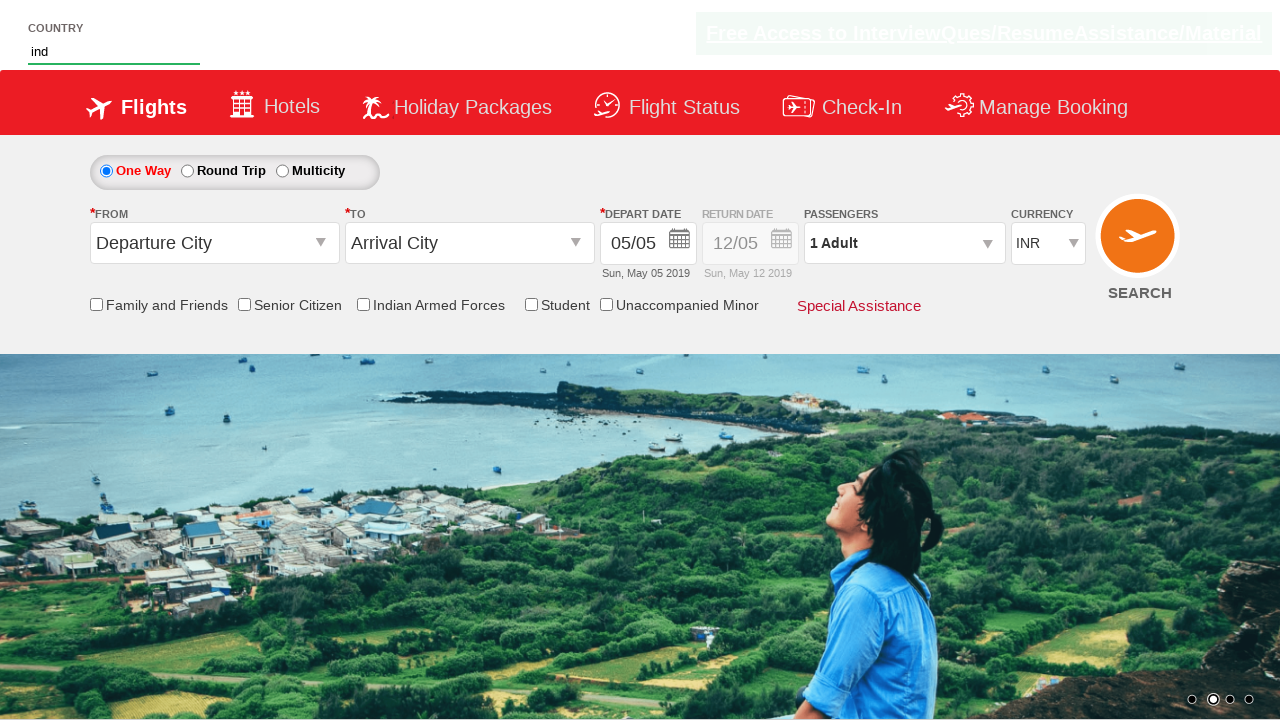

Suggestion dropdown appeared with UI menu items
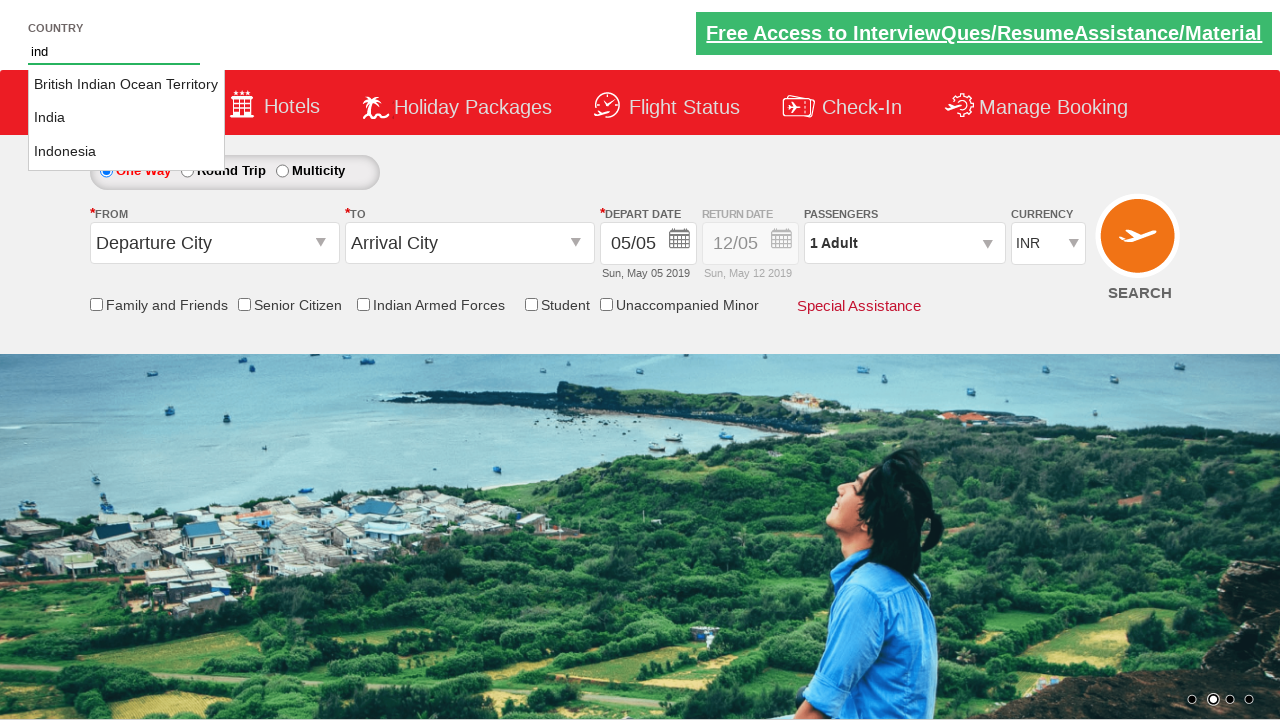

Retrieved all suggestion options from dropdown
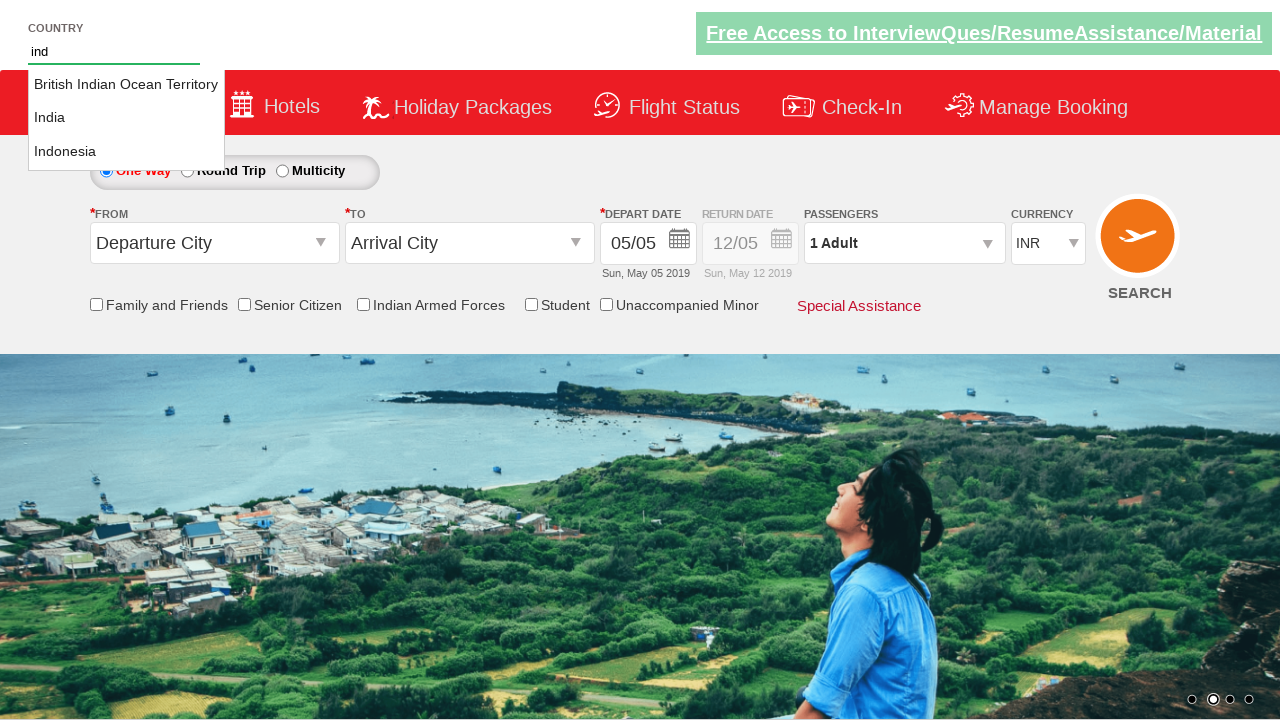

Selected 'India' from the auto-suggest dropdown at (126, 118) on li.ui-menu-item >> nth=1
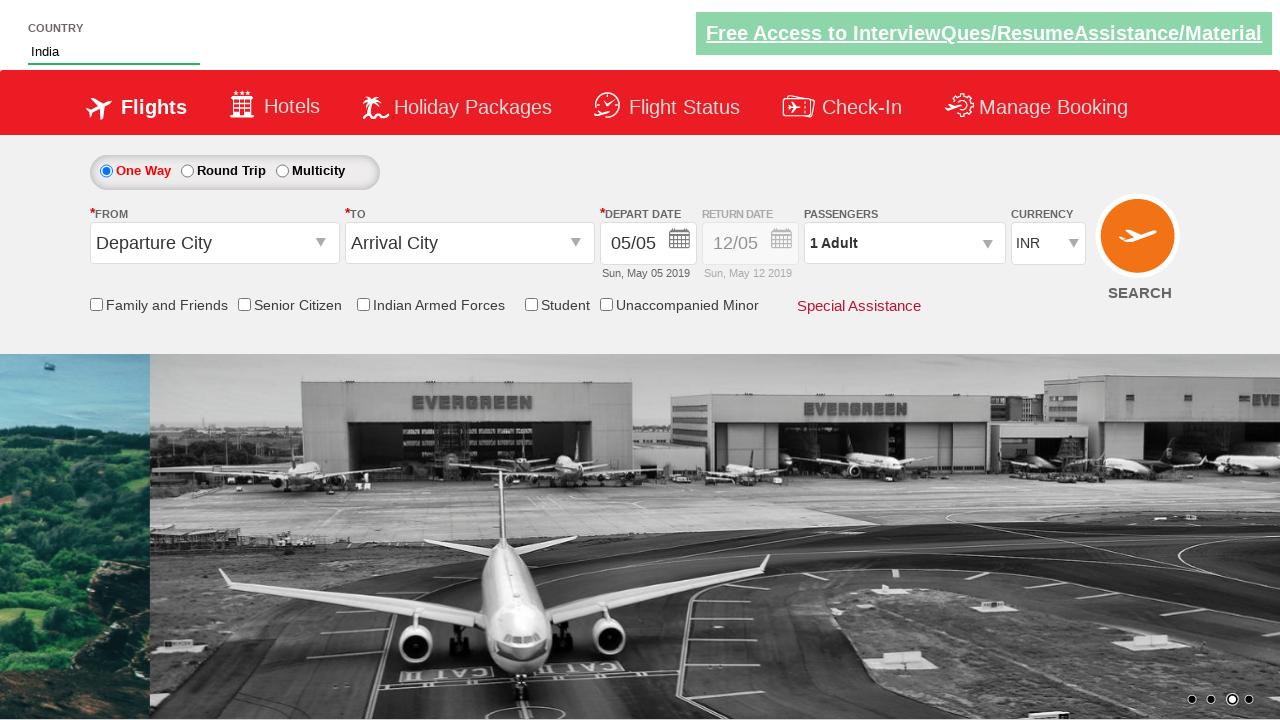

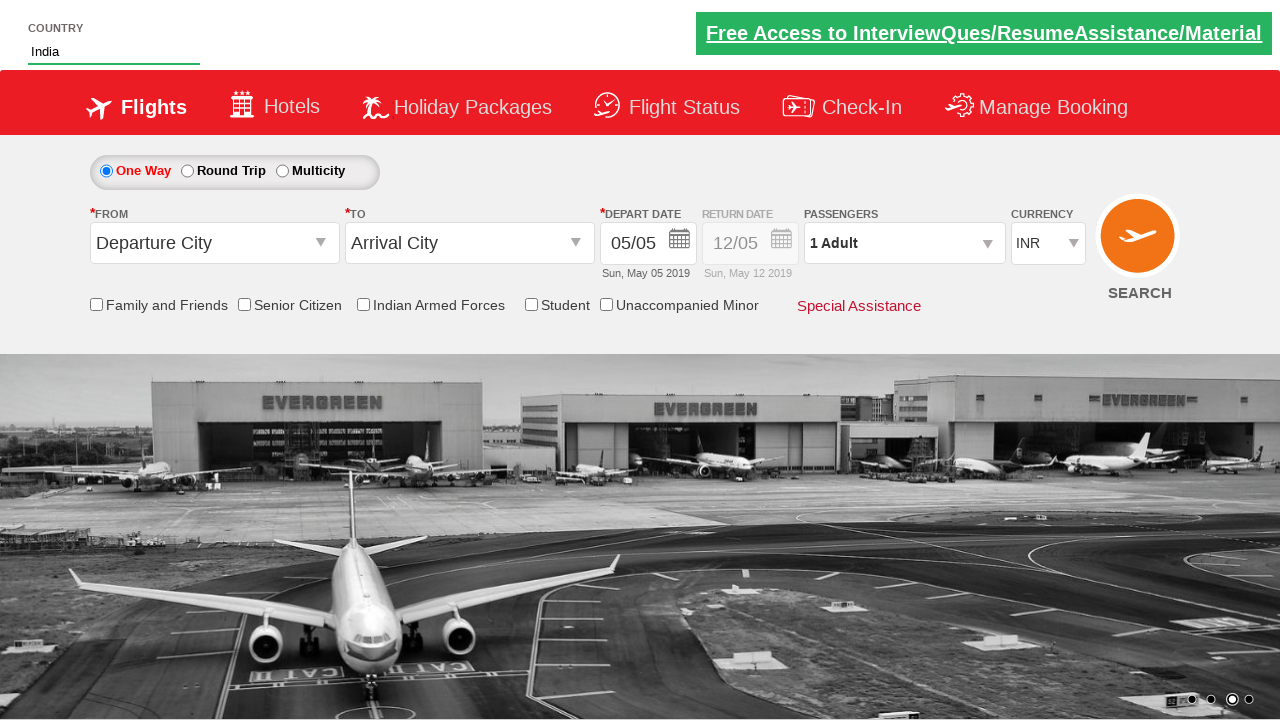